Tests a tree select component by clicking on a tree switcher to expand it, then selecting an item from the tree, and verifying the selected value is displayed correctly.

Starting URL: https://test-with-me-app.vercel.app/learning/web-elements/components/tree-select

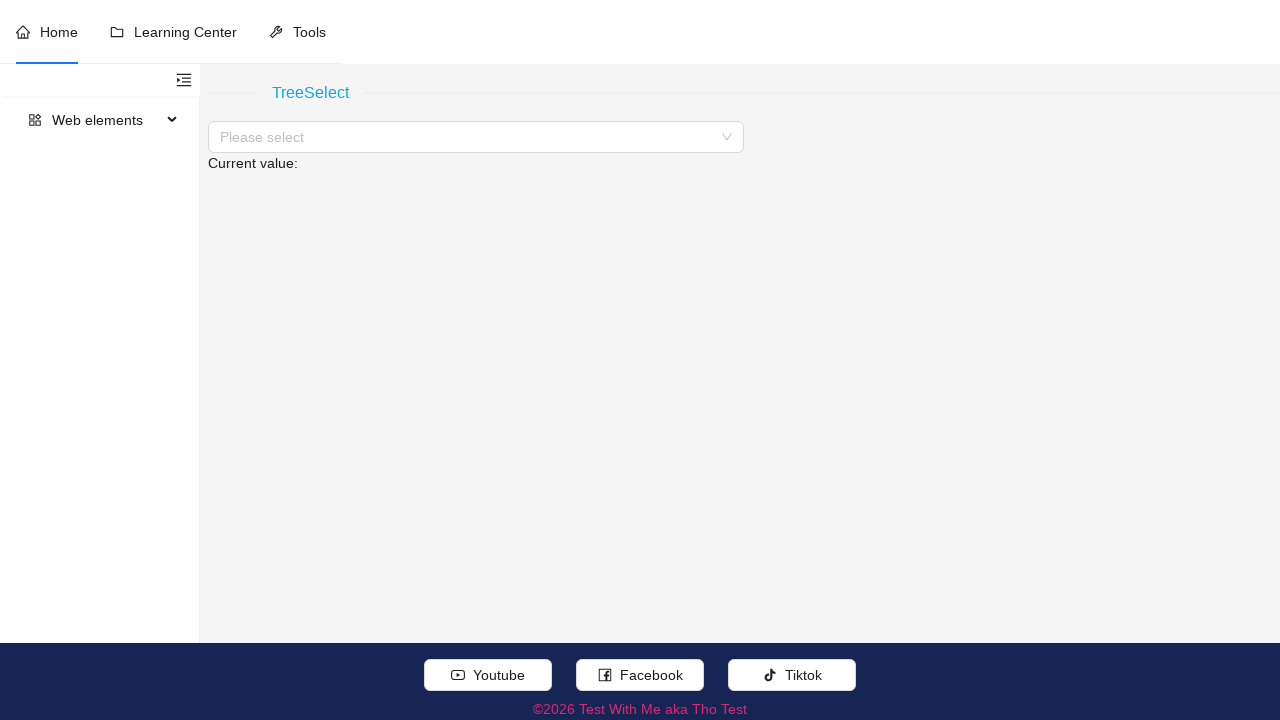

Verified page title is 'Test With Me aka Tho Test'
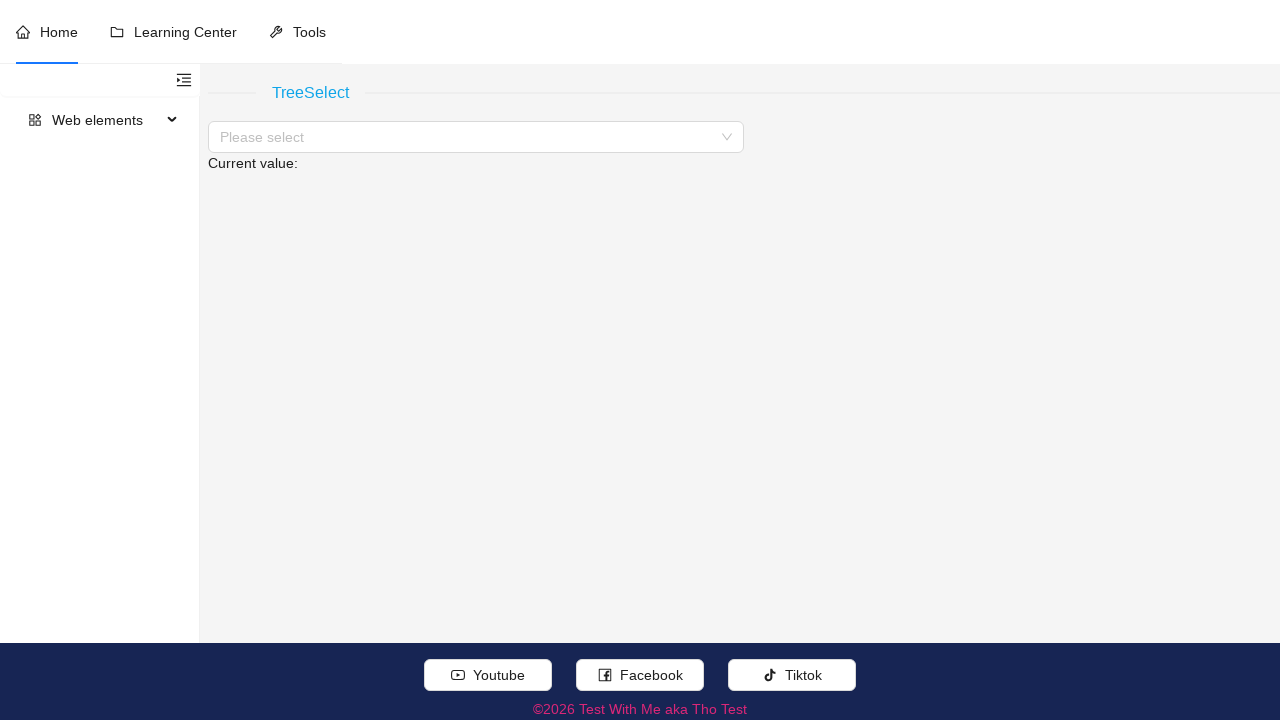

Clicked on tree select input to open dropdown at (476, 137) on //div[contains(concat(' ',normalize-space(@class),' '),' ant-select-selector ')]
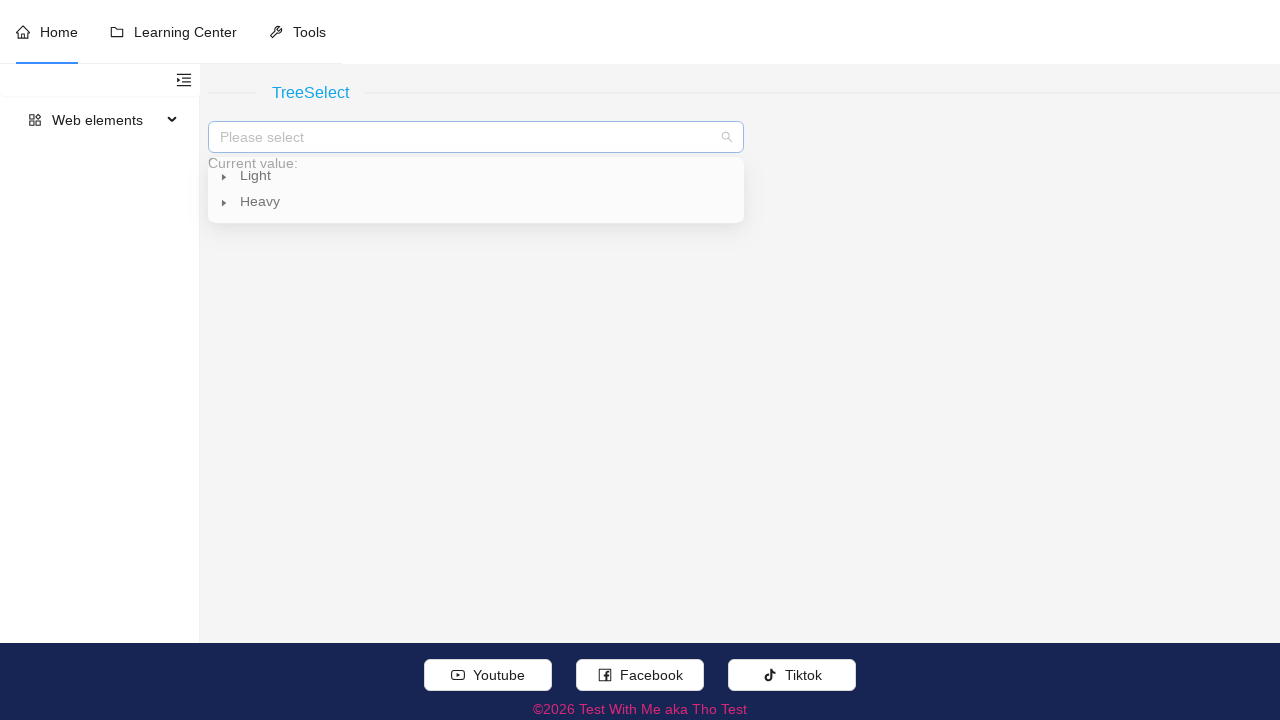

Clicked tree switcher for 'Light' to expand tree node at (224, 177) on (//span[normalize-space(text())='Light']//preceding::span[contains(concat(' ',no
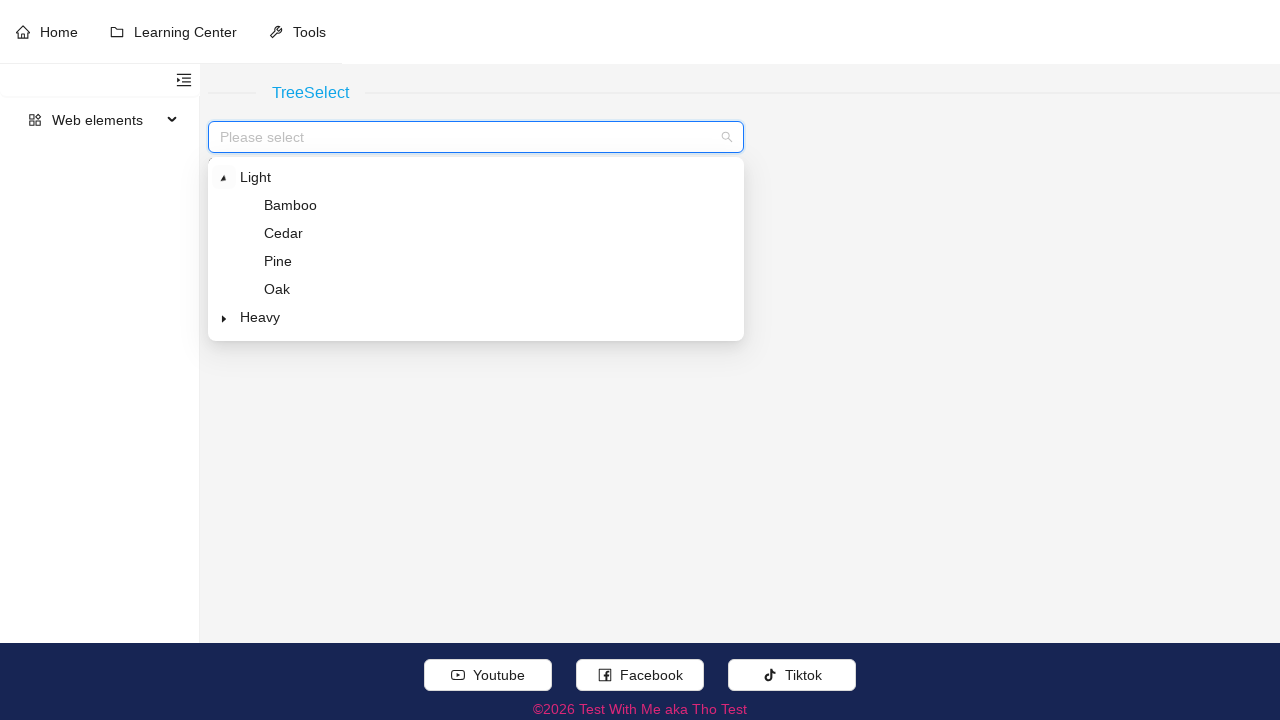

Selected tree item 'Bamboo' at (290, 205) on //span[normalize-space(text())='Bamboo']
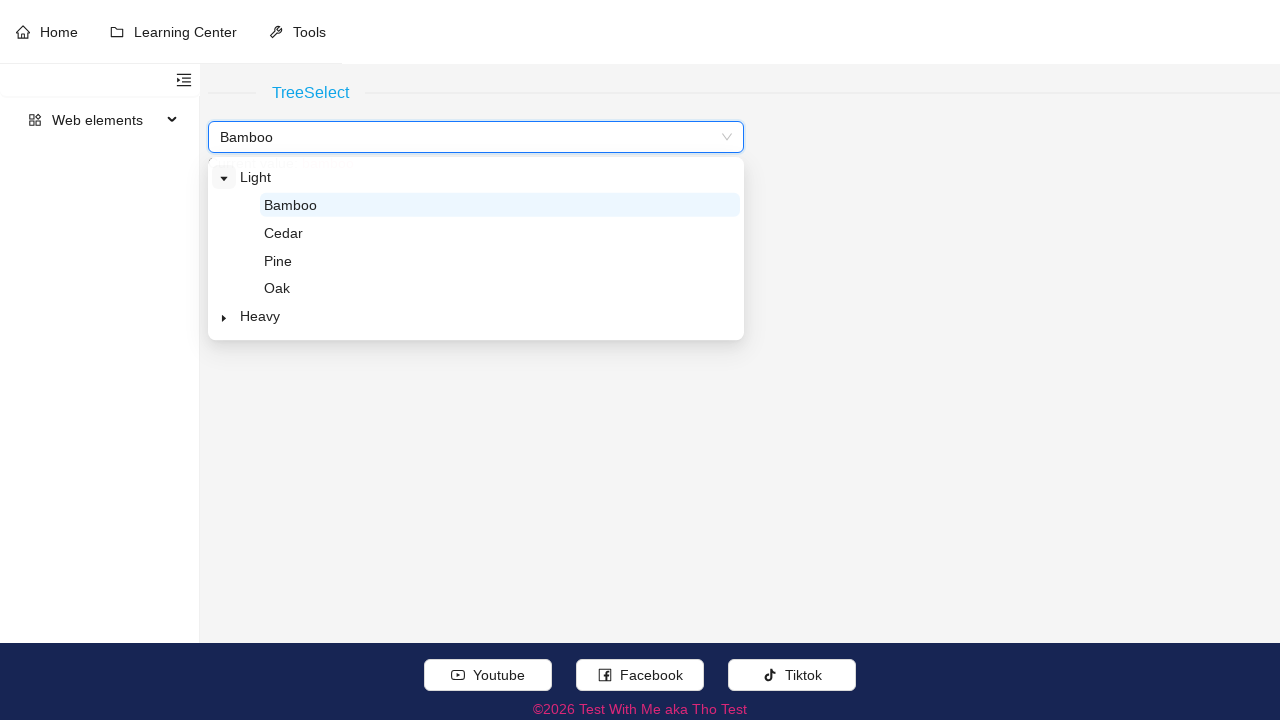

Verified selected value 'bamboo' is displayed correctly
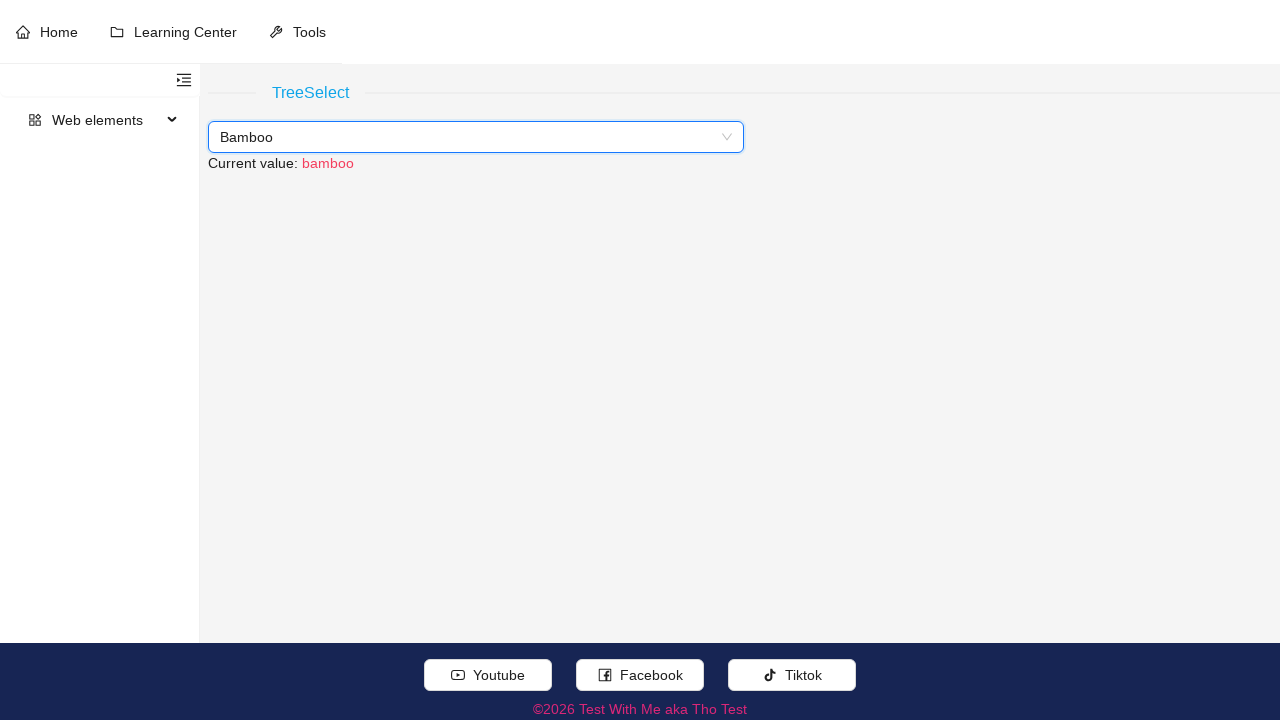

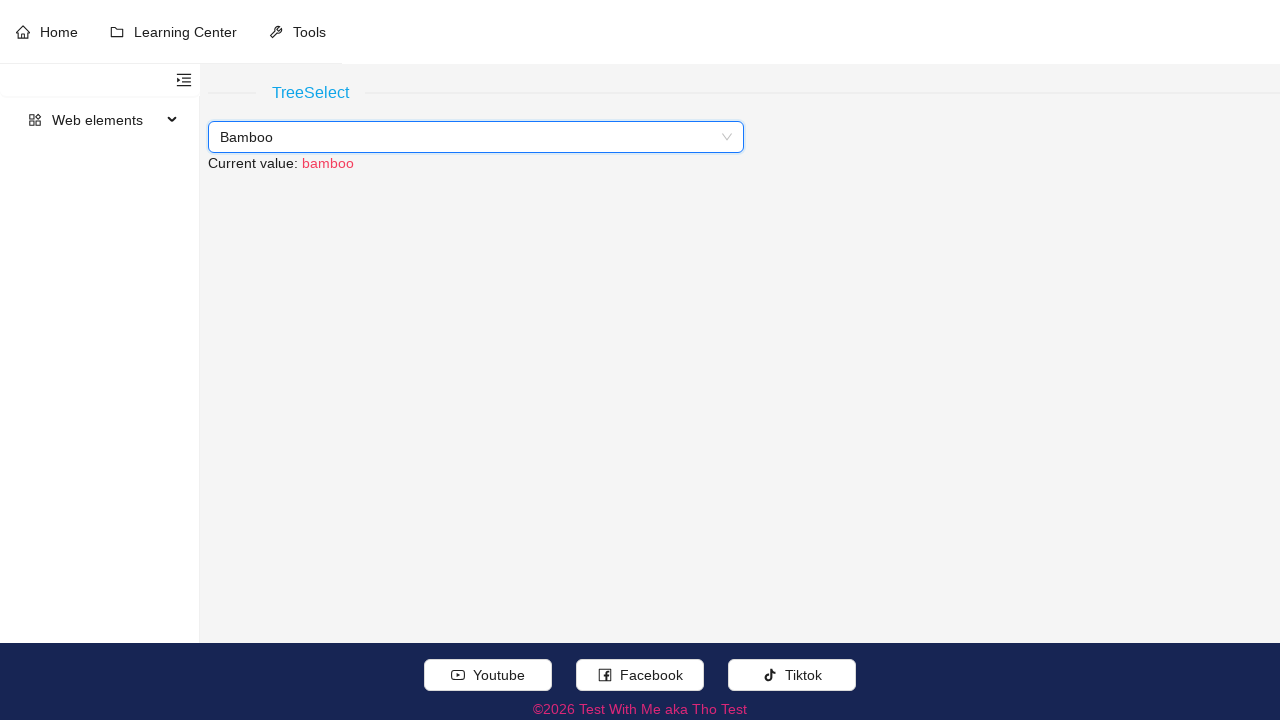